Navigates to JPL Space images page and clicks the button to view the full-size featured image

Starting URL: https://data-class-jpl-space.s3.amazonaws.com/JPL_Space/index.html

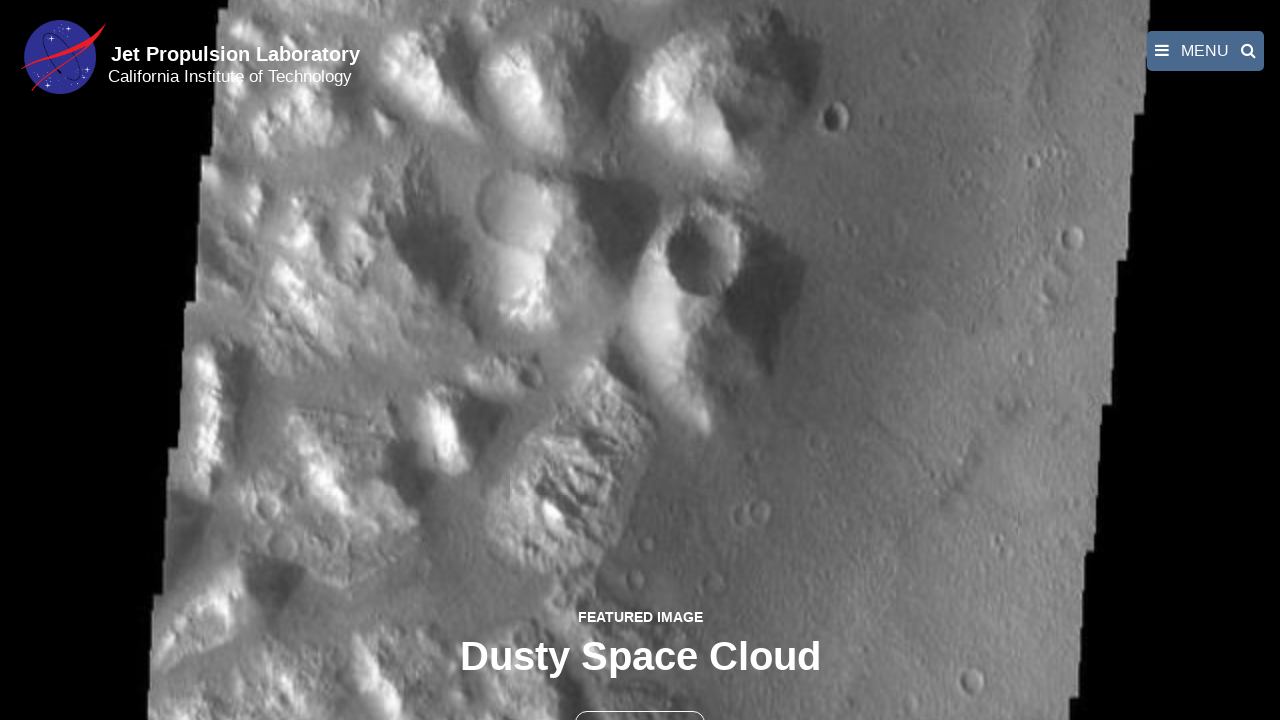

Navigated to JPL Space images page
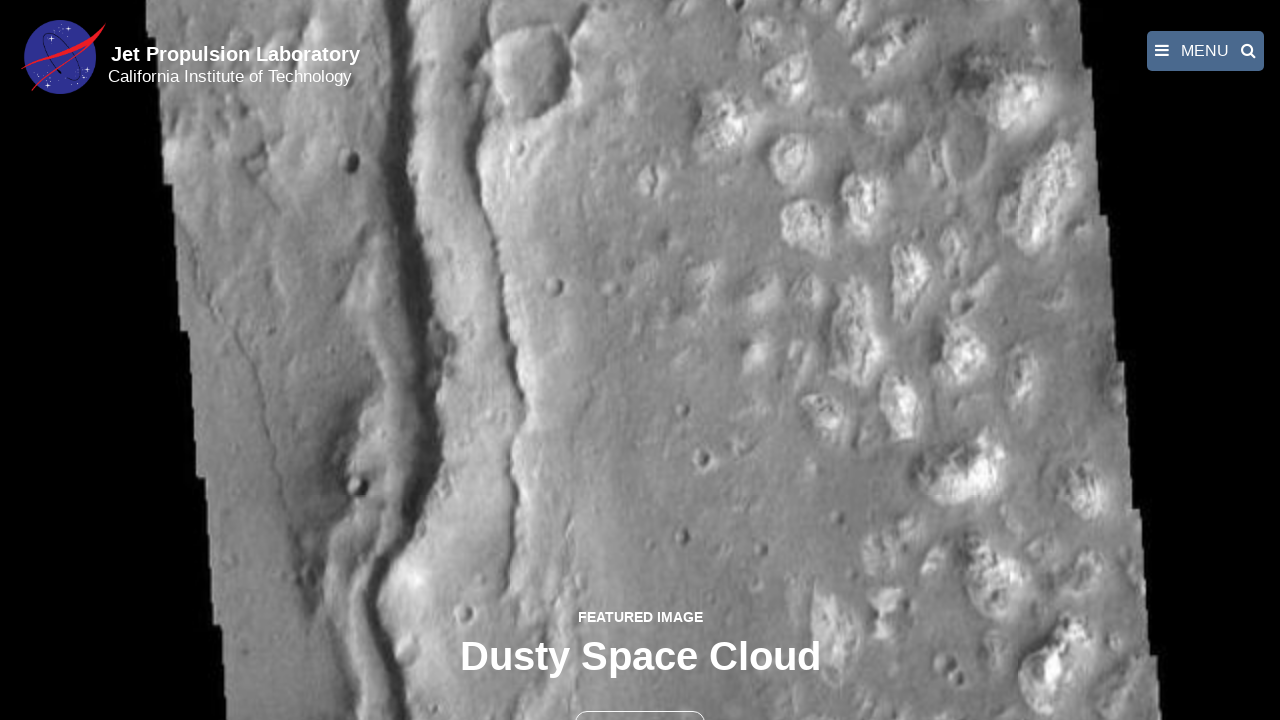

Clicked the button to view full-size featured image at (640, 699) on button >> nth=1
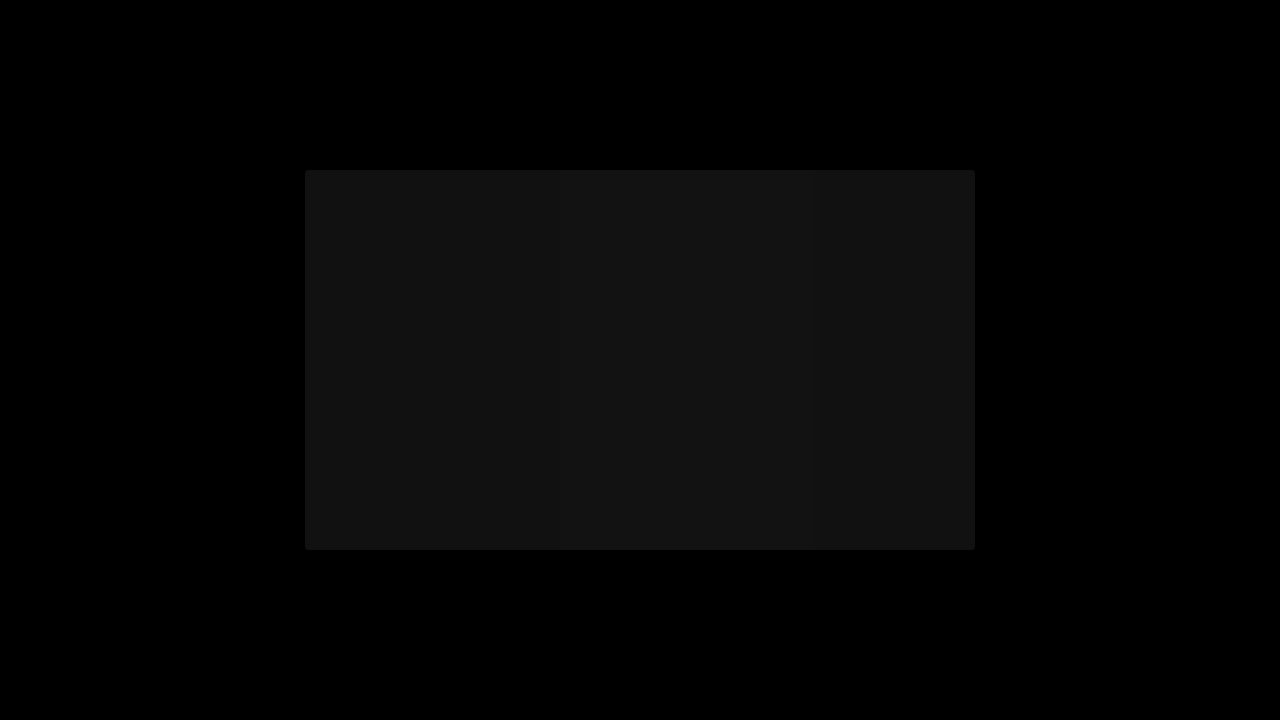

Full-size featured image loaded in fancybox
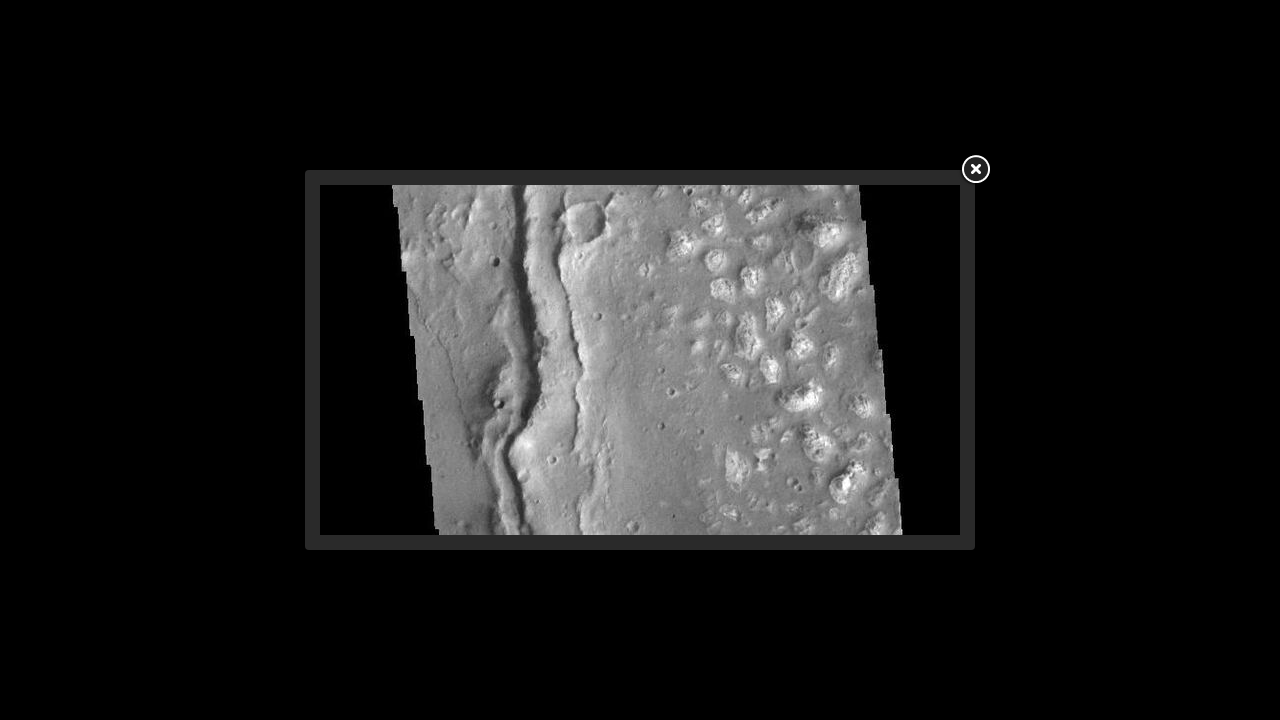

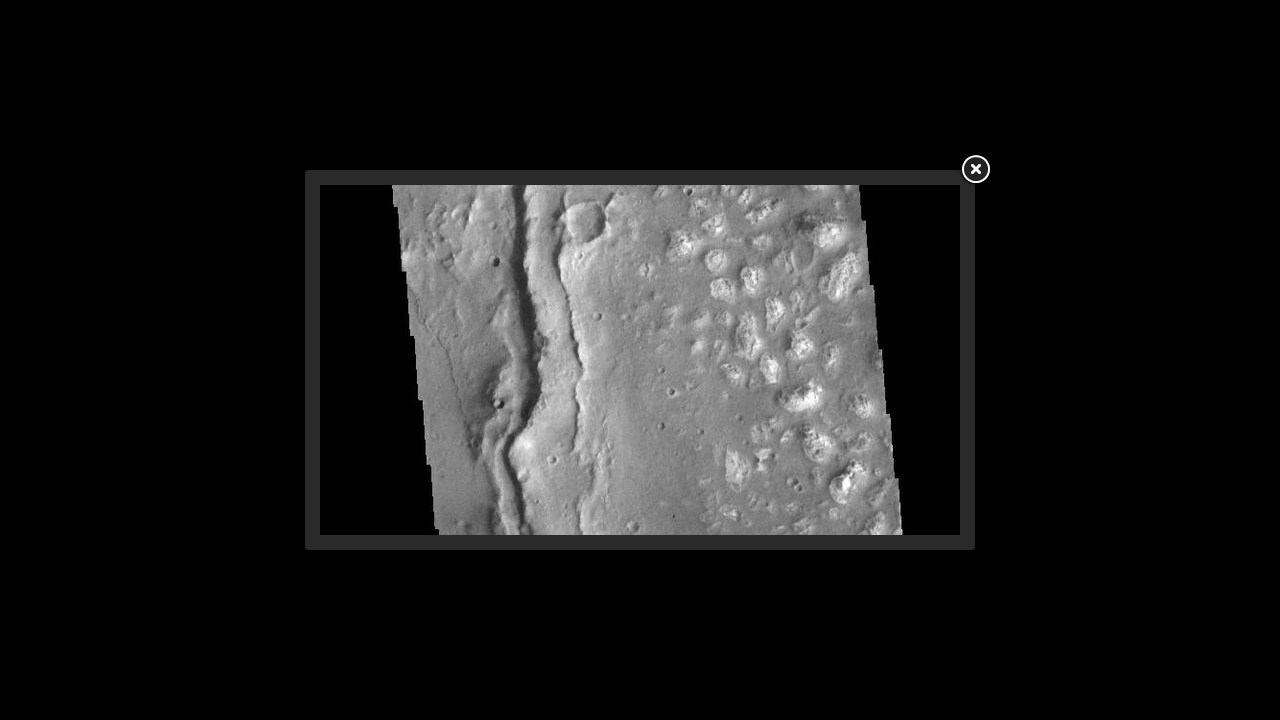